Navigates to RedBus homepage and verifies the page loads successfully

Starting URL: https://www.redbus.in/

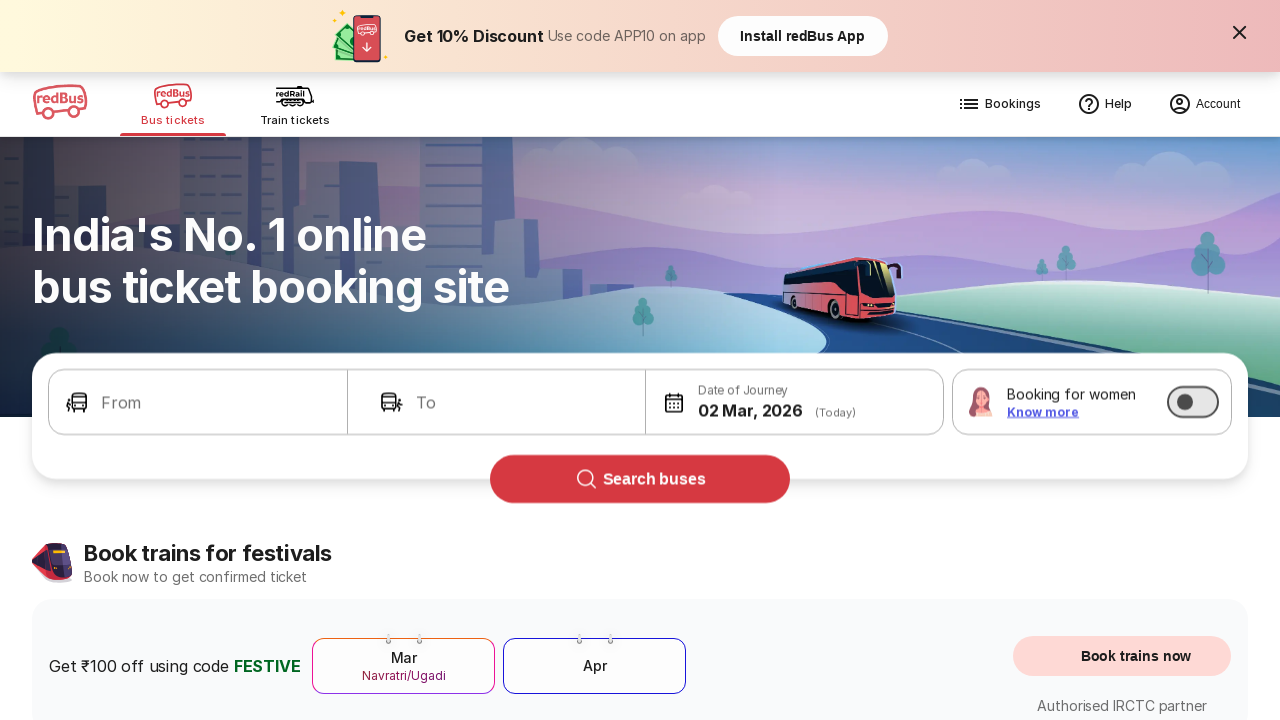

Waited for DOM content to load on RedBus homepage
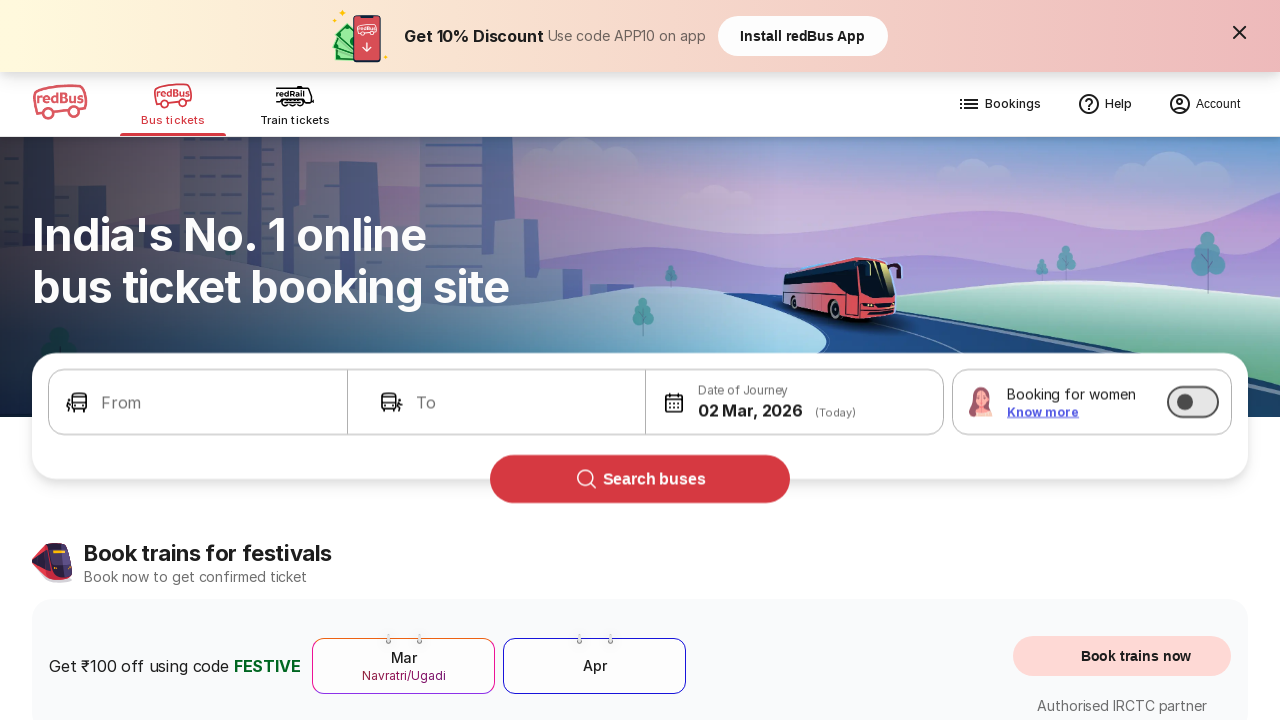

Verified body element is visible, page loaded successfully
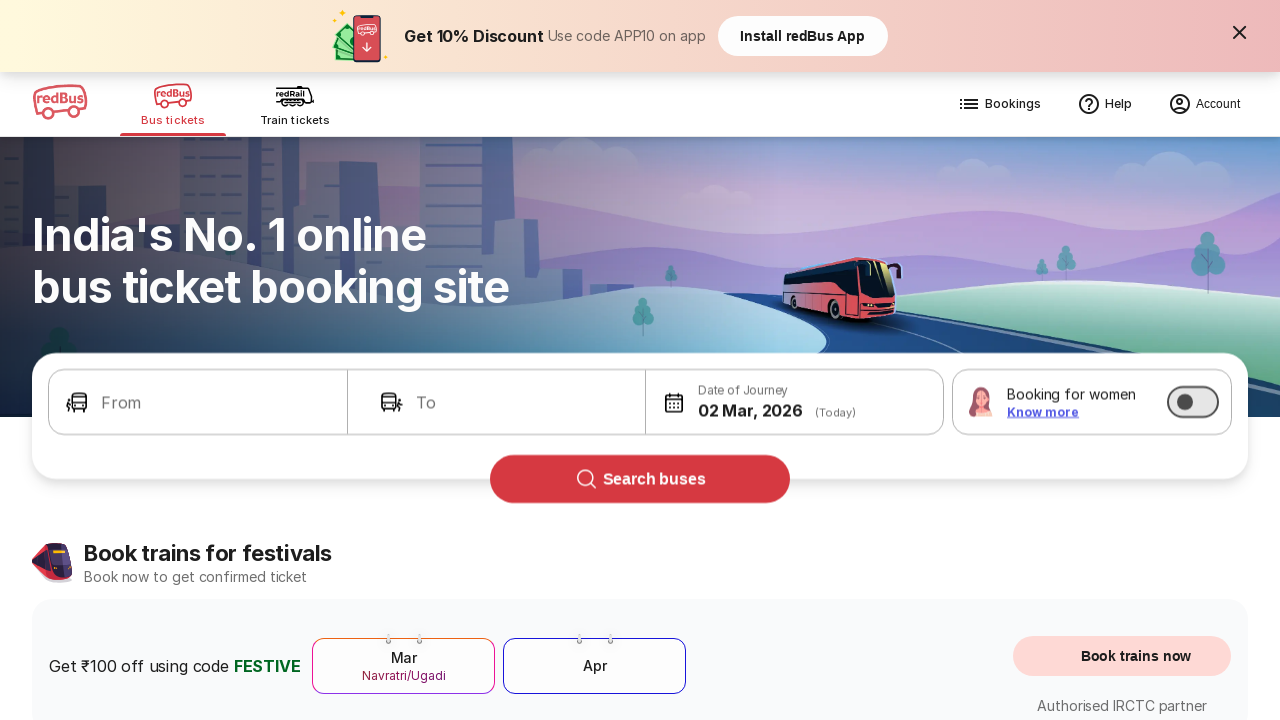

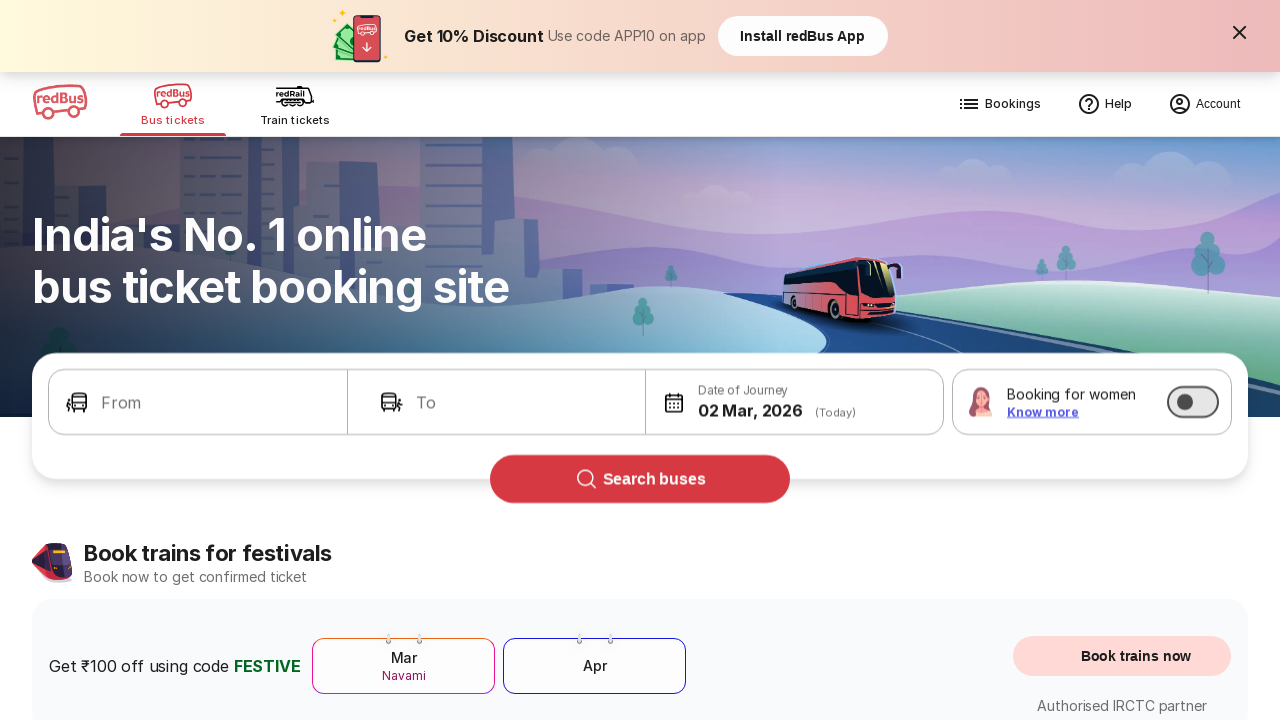